Opens the Flipkart e-commerce homepage and verifies it loads successfully

Starting URL: https://www.flipkart.com/

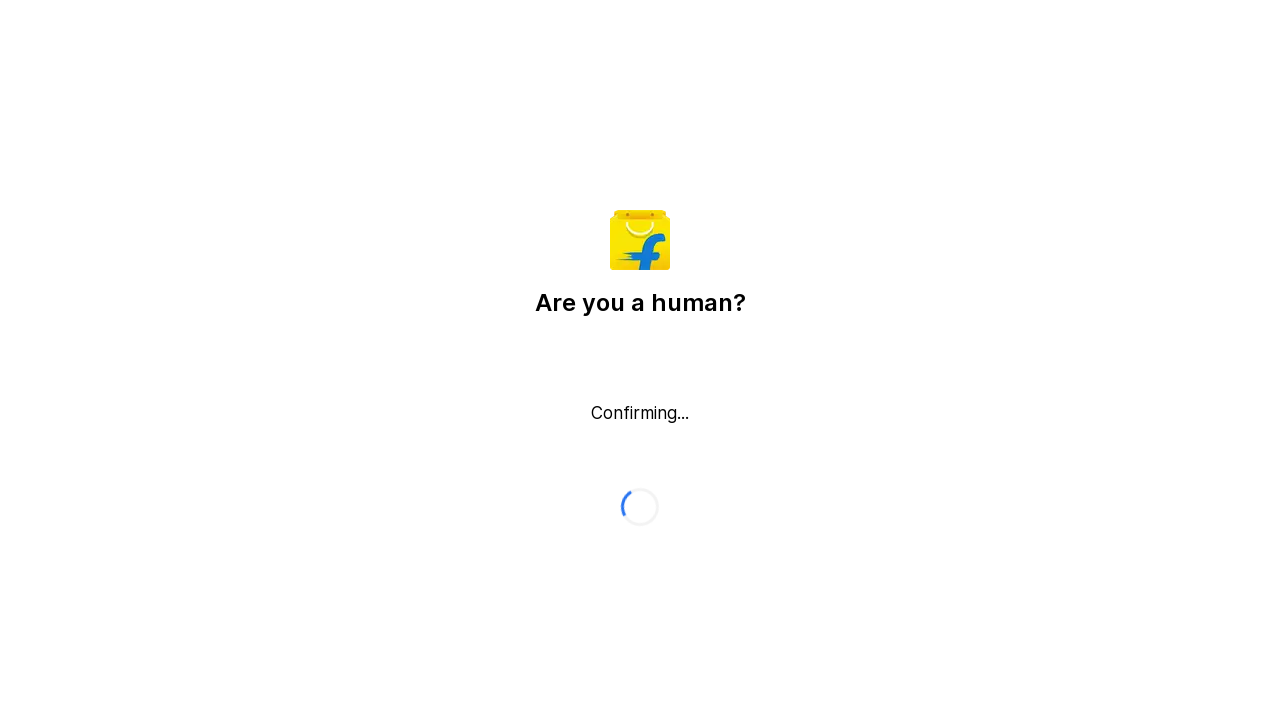

Waited for page to reach domcontentloaded state
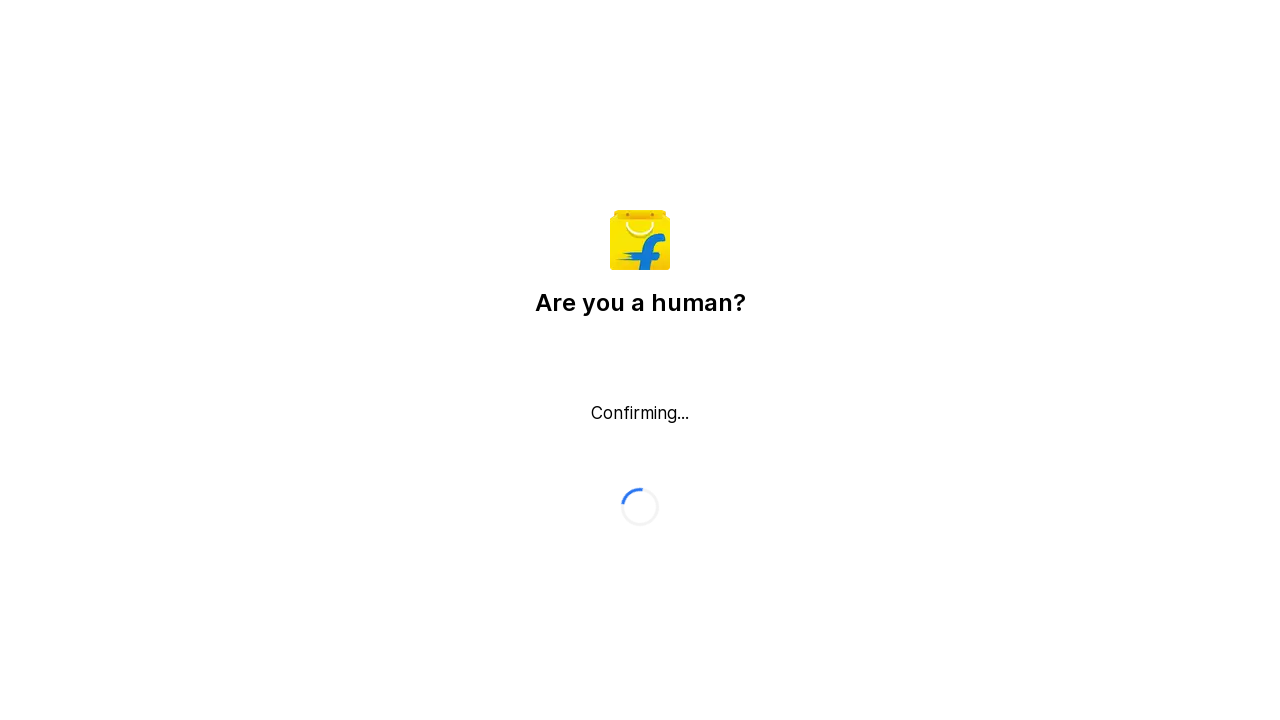

Verified body element is present on Flipkart homepage
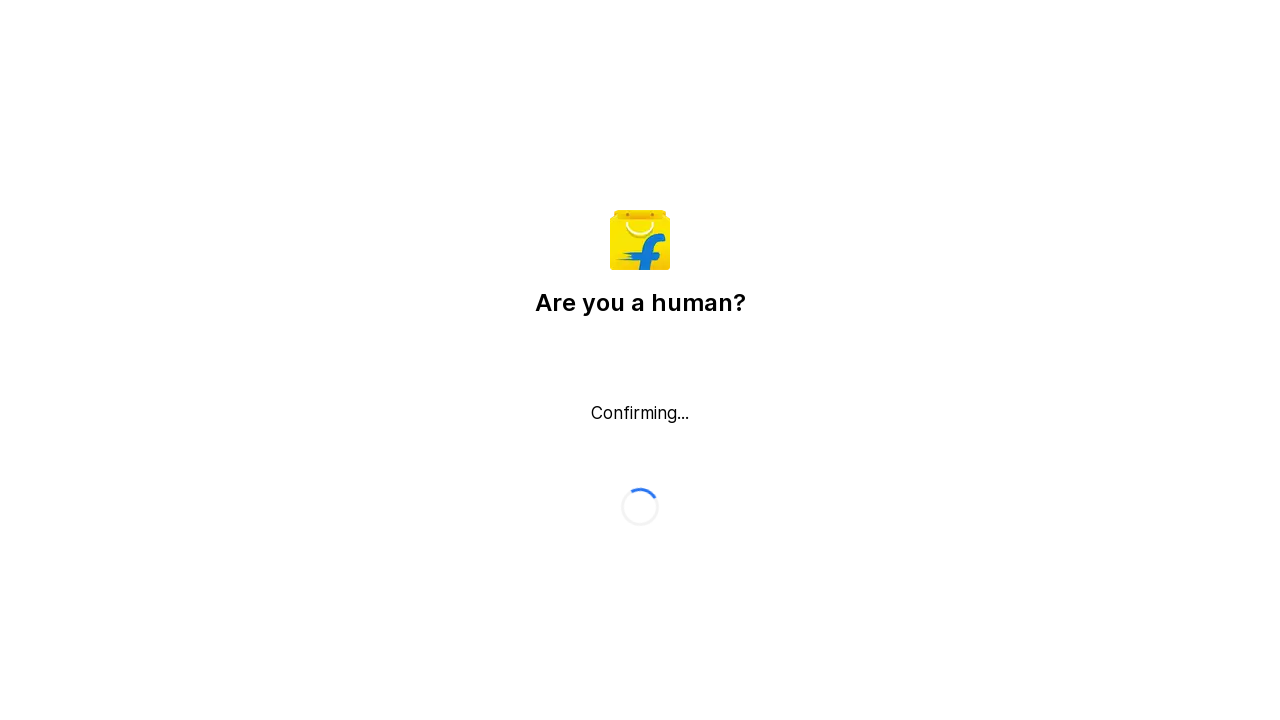

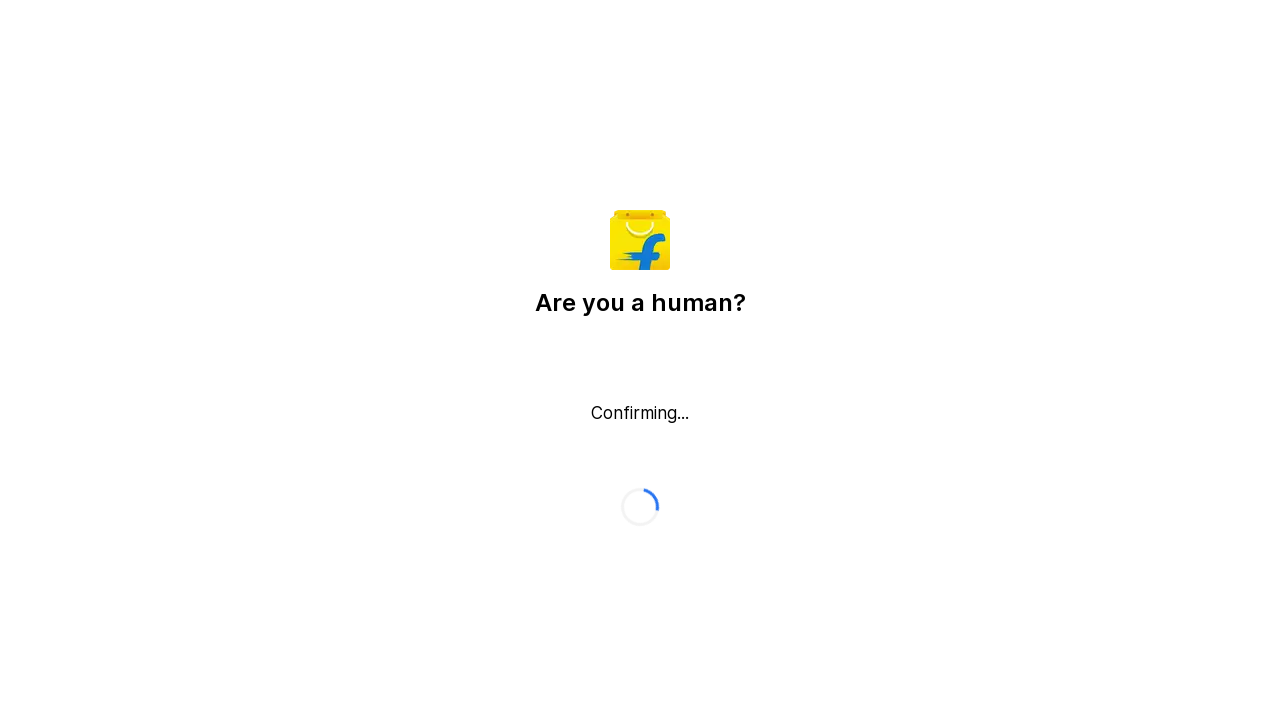